Tests interaction with radio buttons and checkboxes on a demo form site by clicking through multiple radio button options on one page, then navigating to a checkbox page and selecting multiple checkboxes.

Starting URL: https://formy-project.herokuapp.com/radiobutton

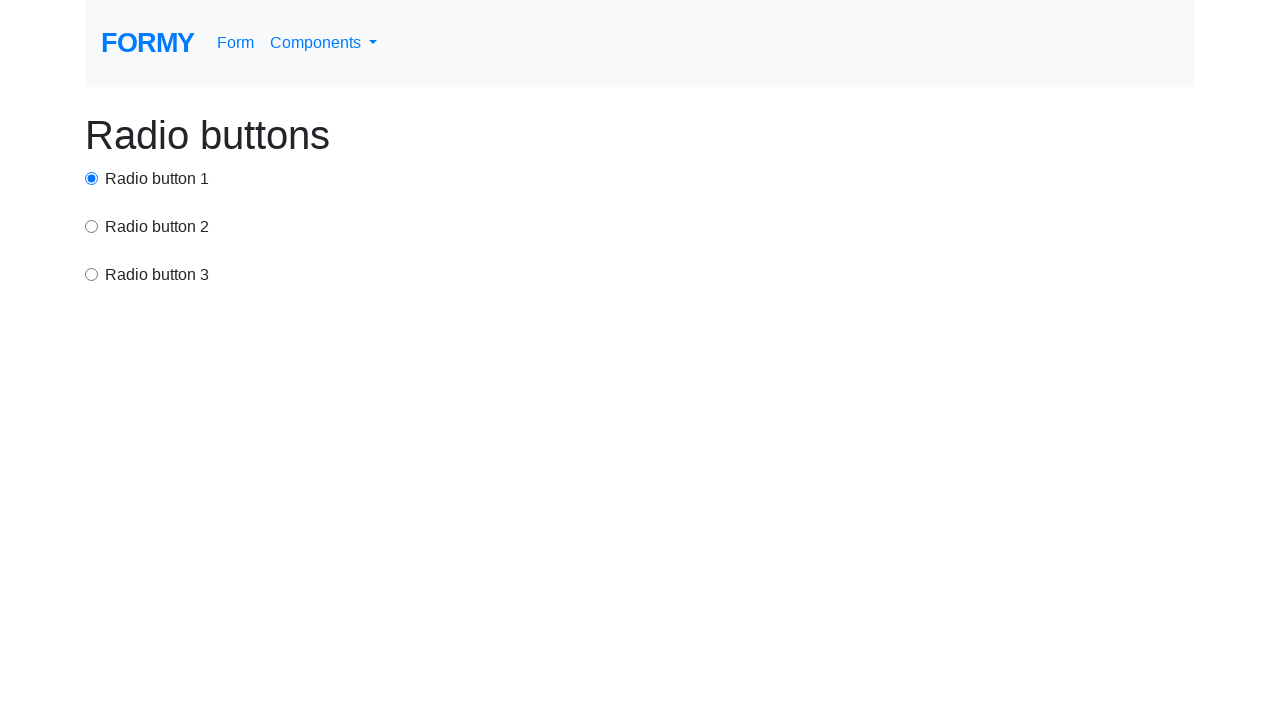

Clicked first radio button (option 1) at (92, 178) on #radio-button-1
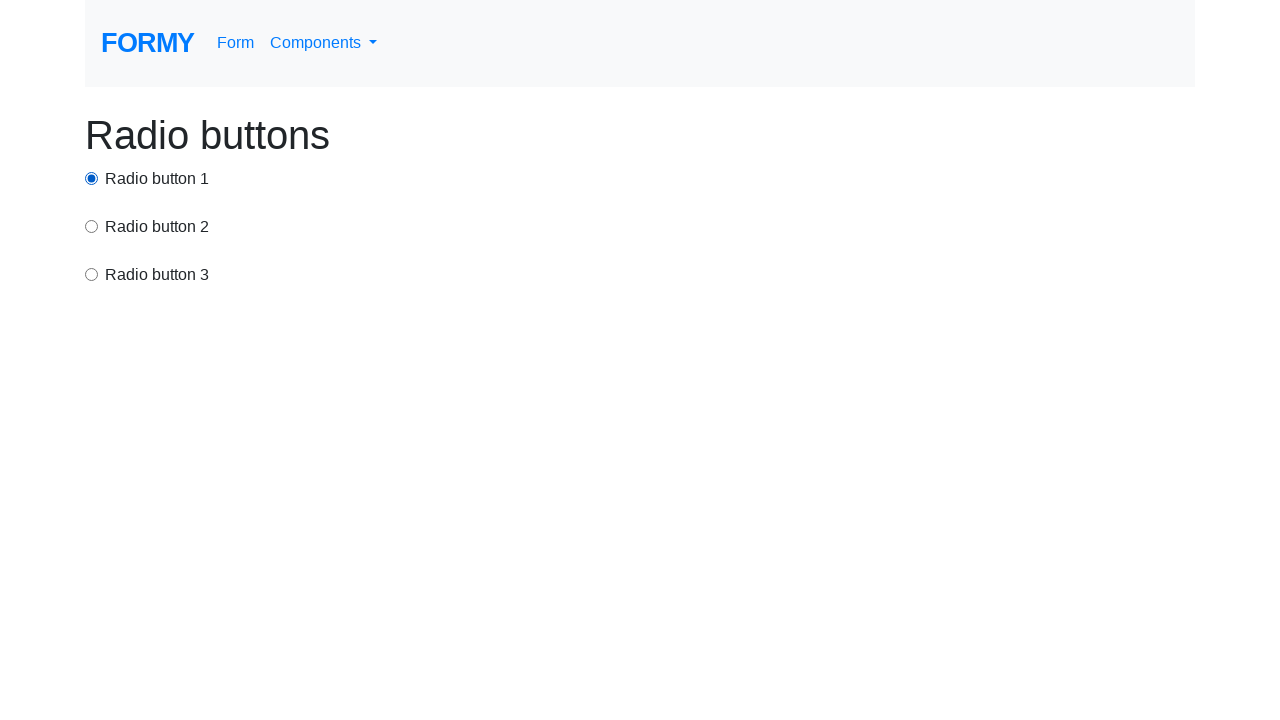

Clicked second radio button (option 2) at (92, 226) on input[value='option2']
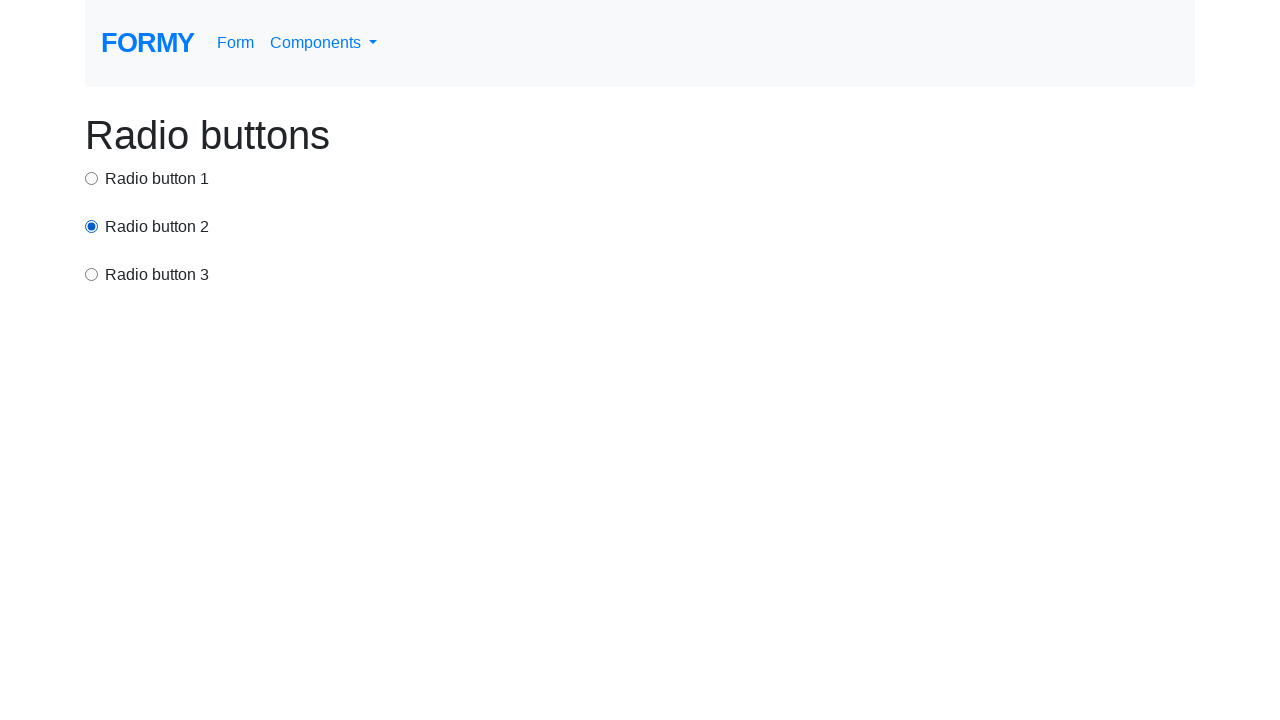

Clicked third radio button (option 3) at (92, 274) on xpath=//html/body/div/div[3]/input
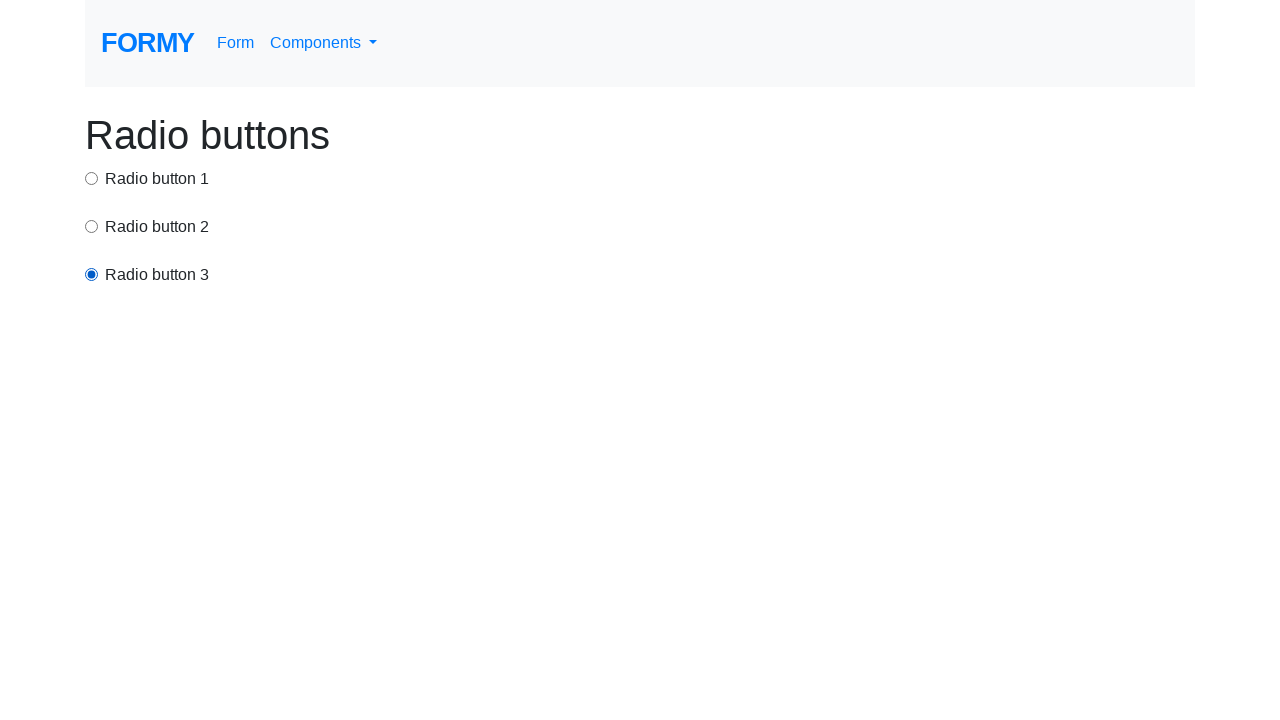

Navigated to checkbox page
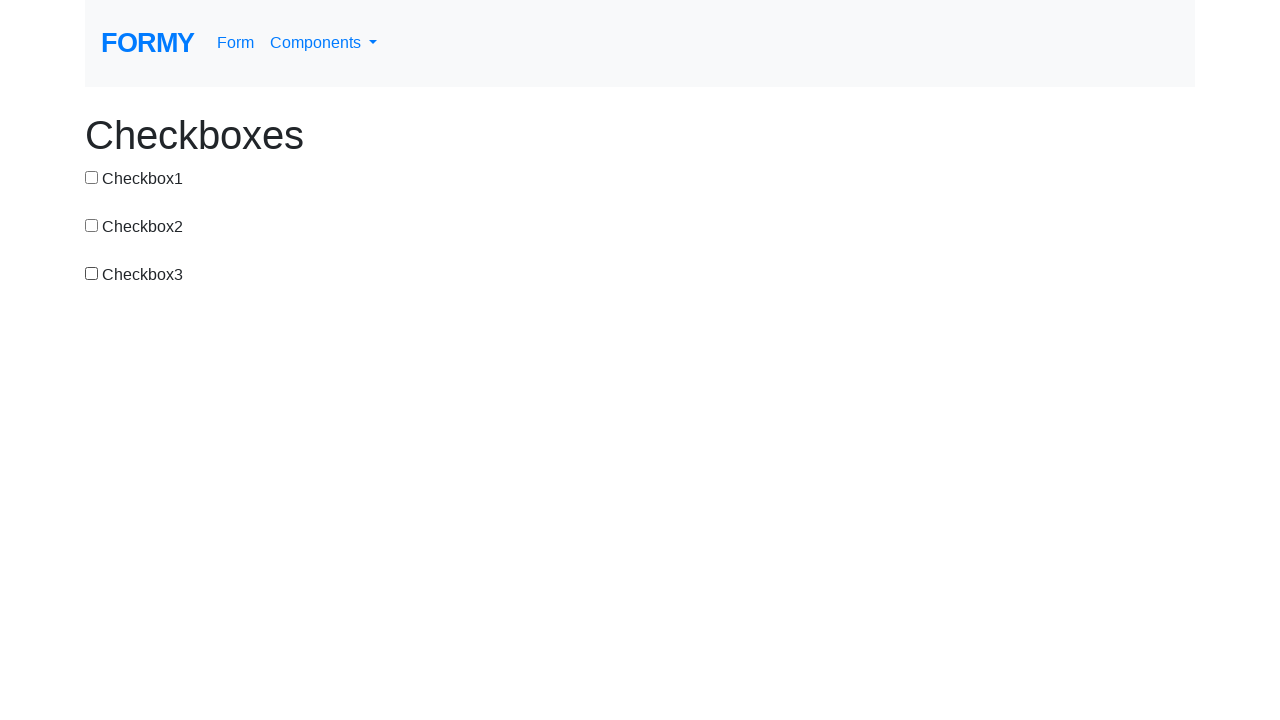

Clicked first checkbox at (92, 177) on #checkbox-1
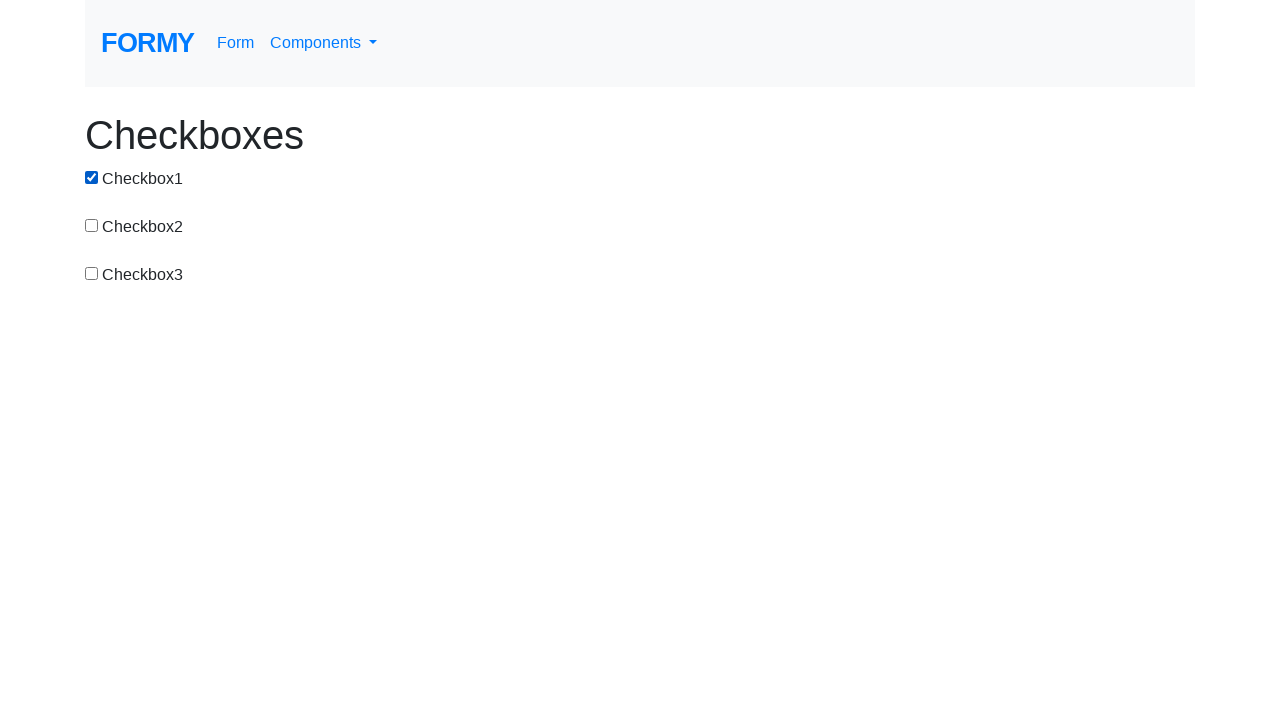

Clicked second checkbox at (92, 225) on input[value='checkbox-2']
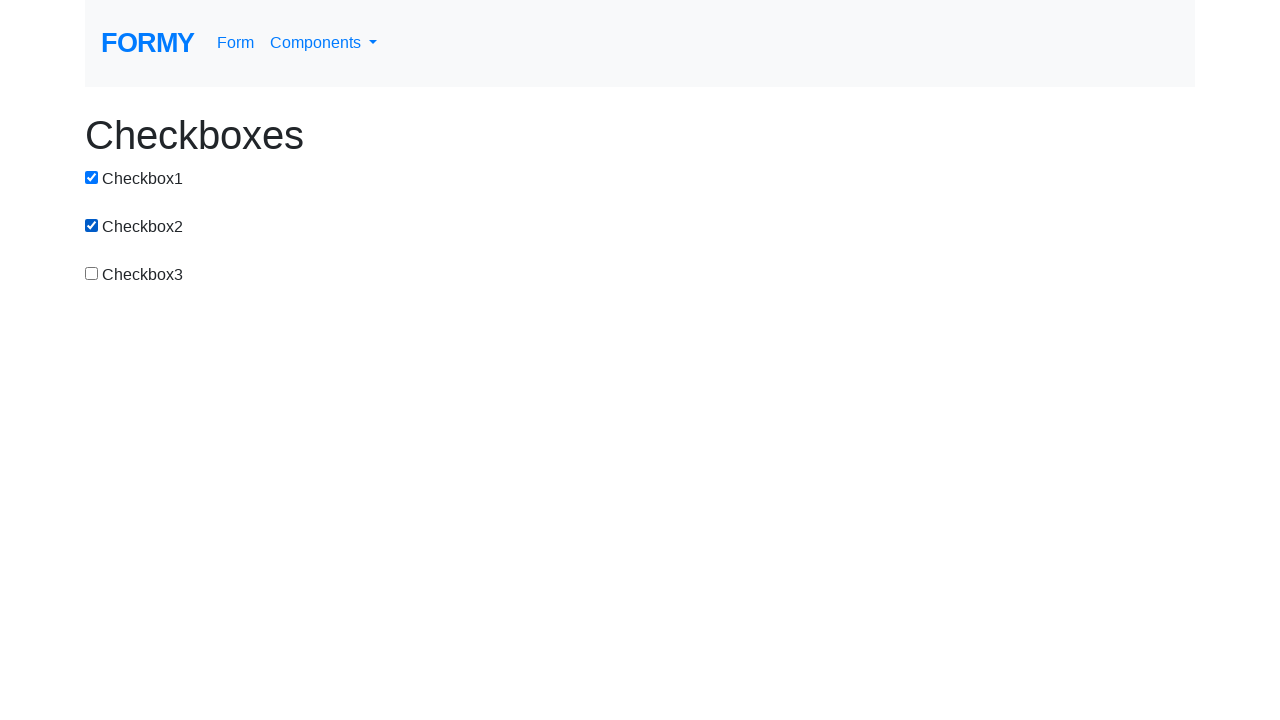

Clicked third checkbox at (92, 273) on #checkbox-3
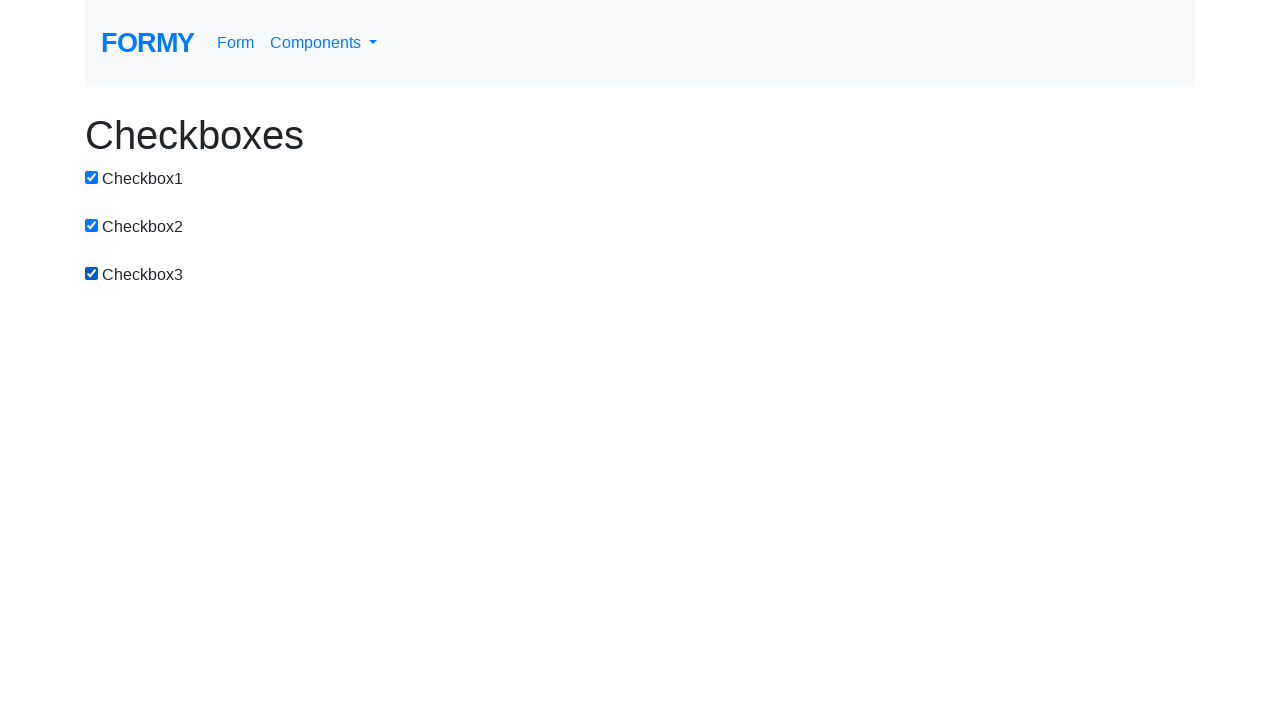

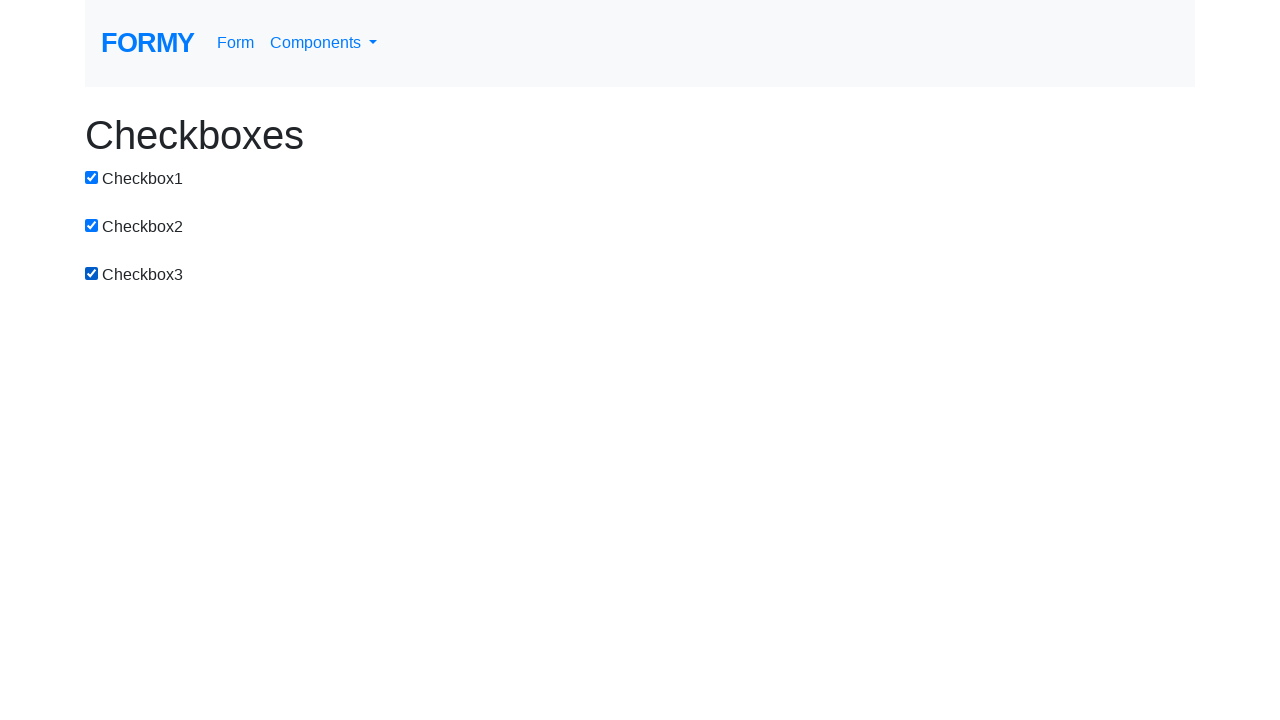